Tests ASOS search functionality by entering "skirt" in the search bar and verifying search results appear

Starting URL: https://www.asos.com/us/

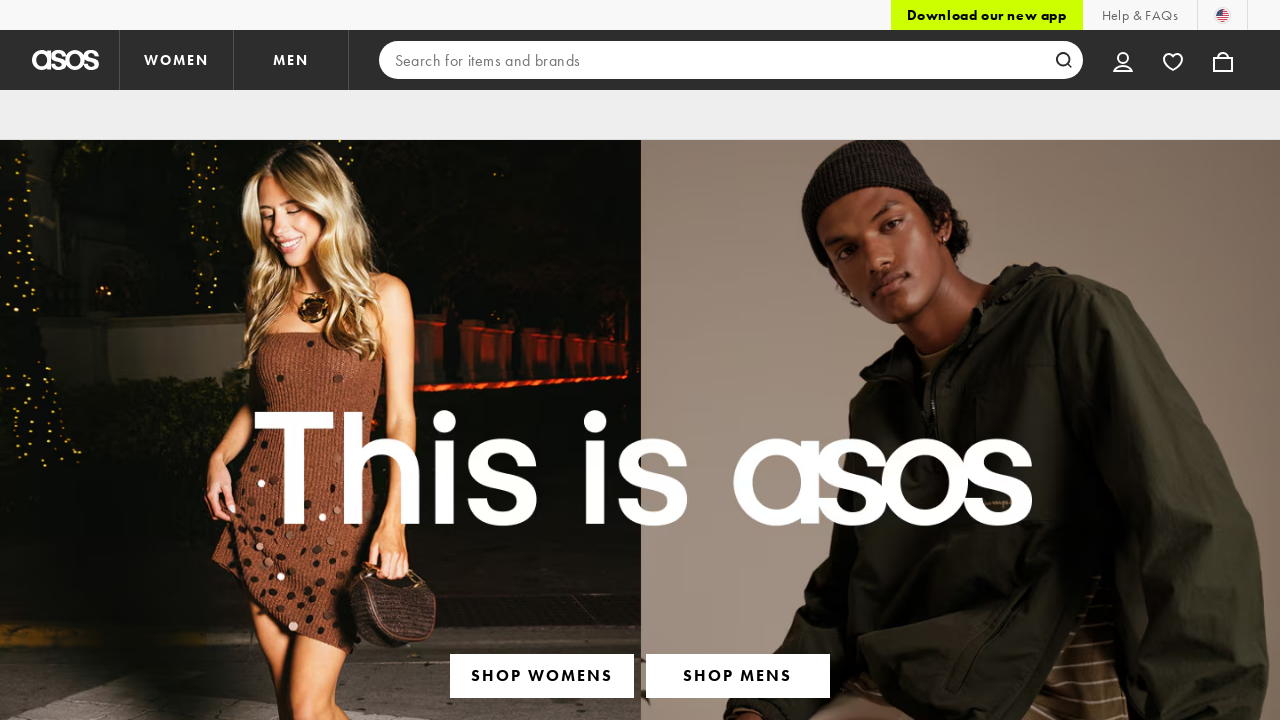

Filled search bar with 'skirt' on input[type='search']
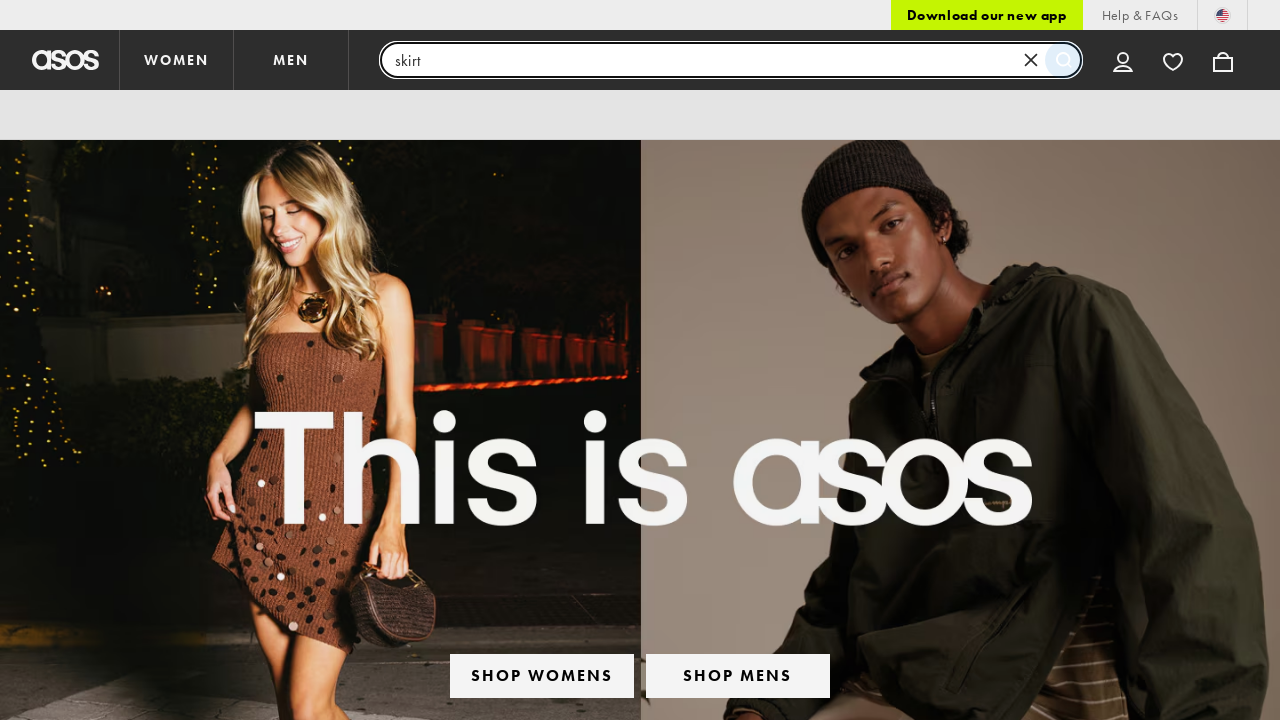

Pressed Enter to submit search for 'skirt' on input[type='search']
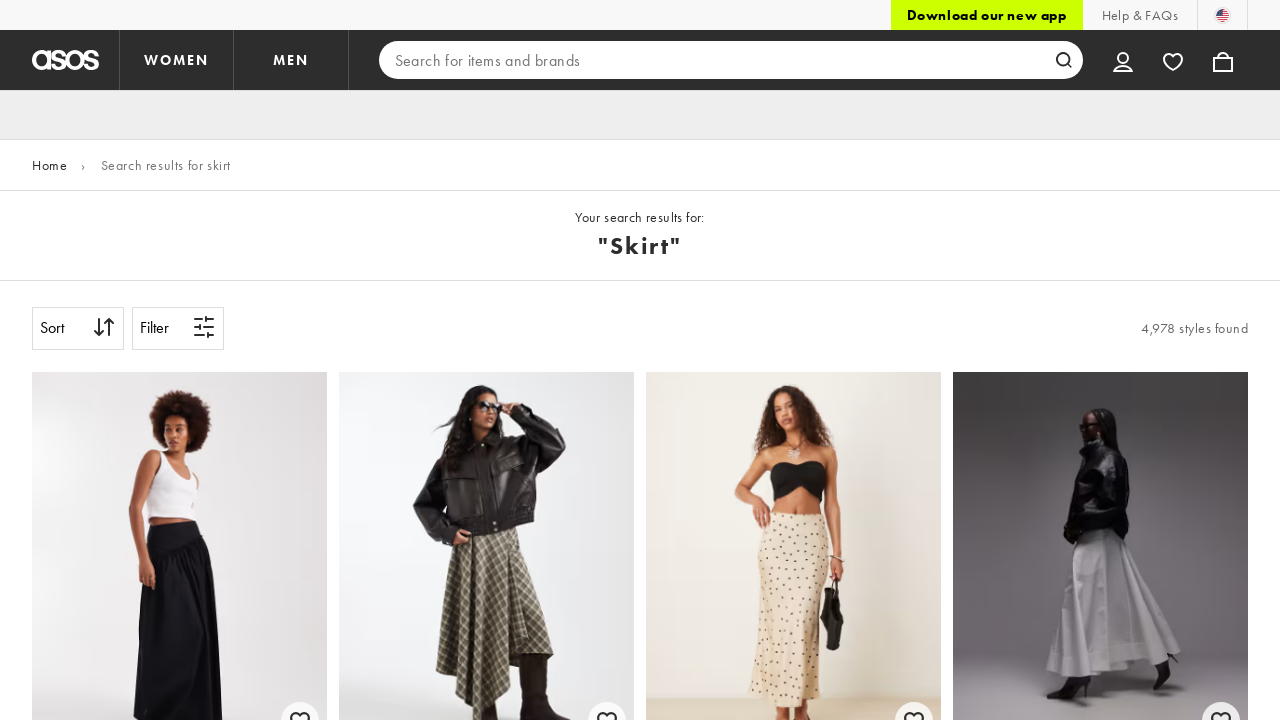

Search results loaded with 'skirt' keyword verified
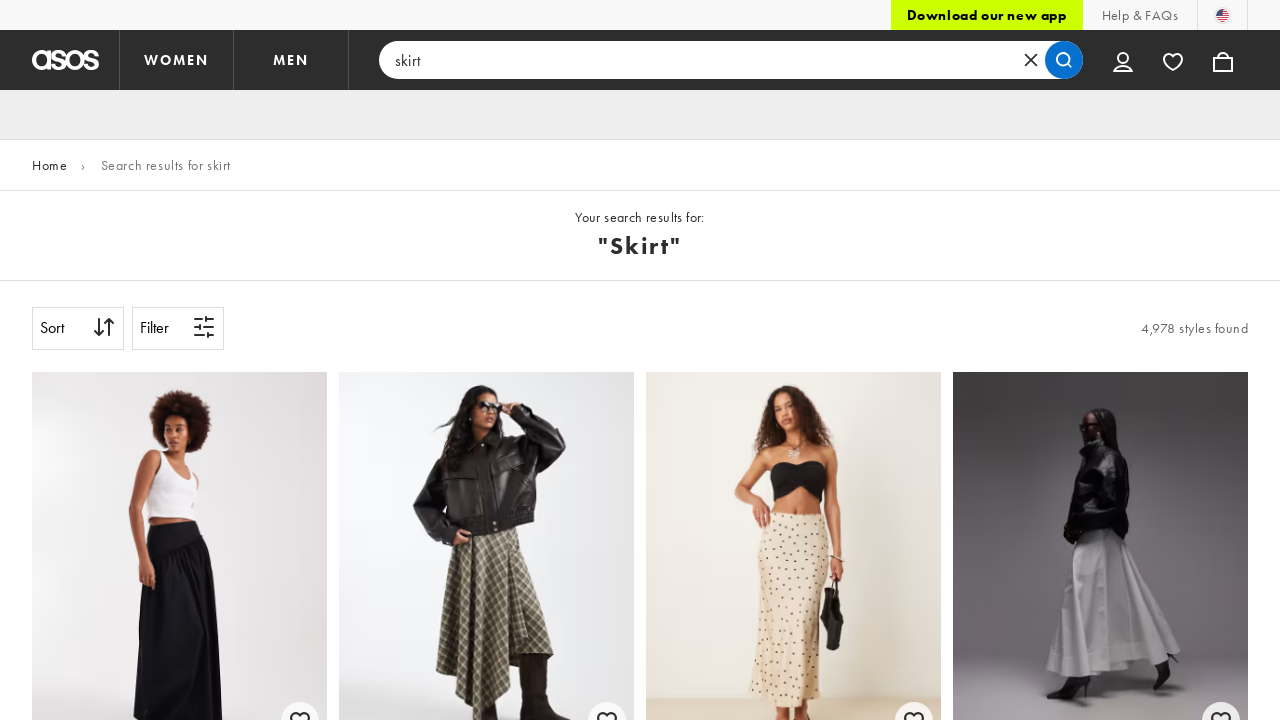

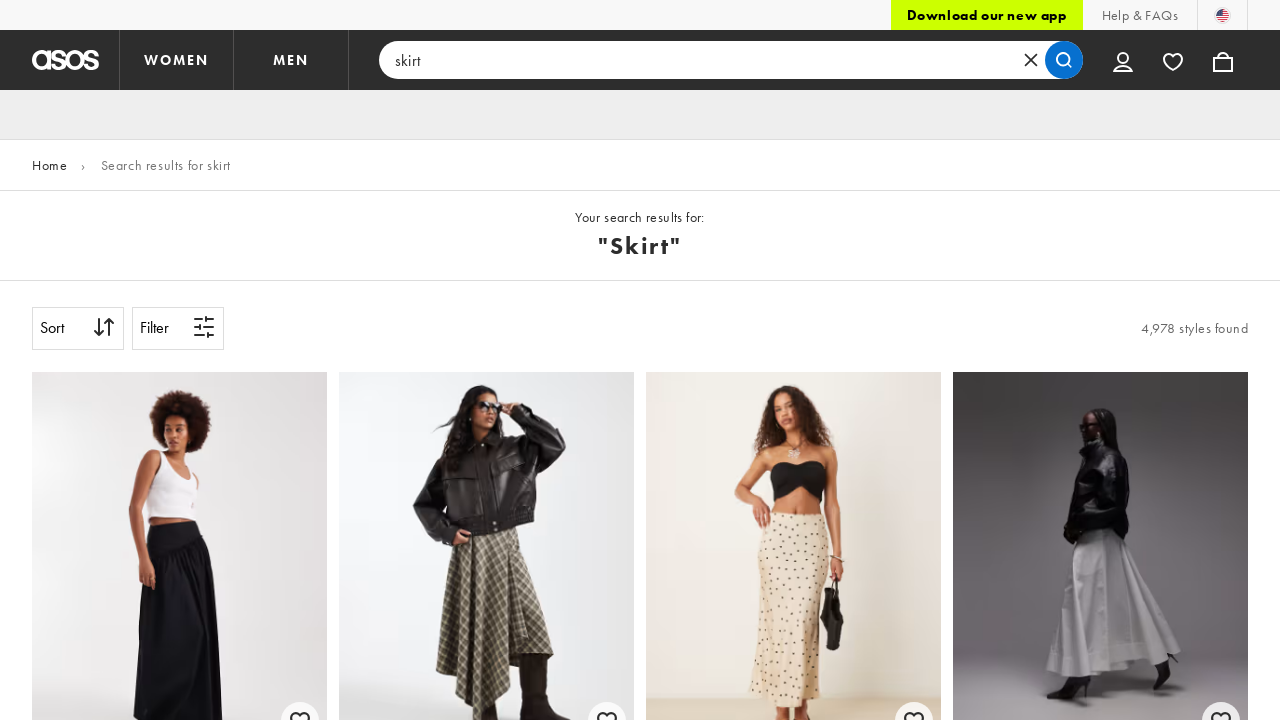